Tests radio button functionality by selecting a radio button option

Starting URL: https://demoqa.com/elements

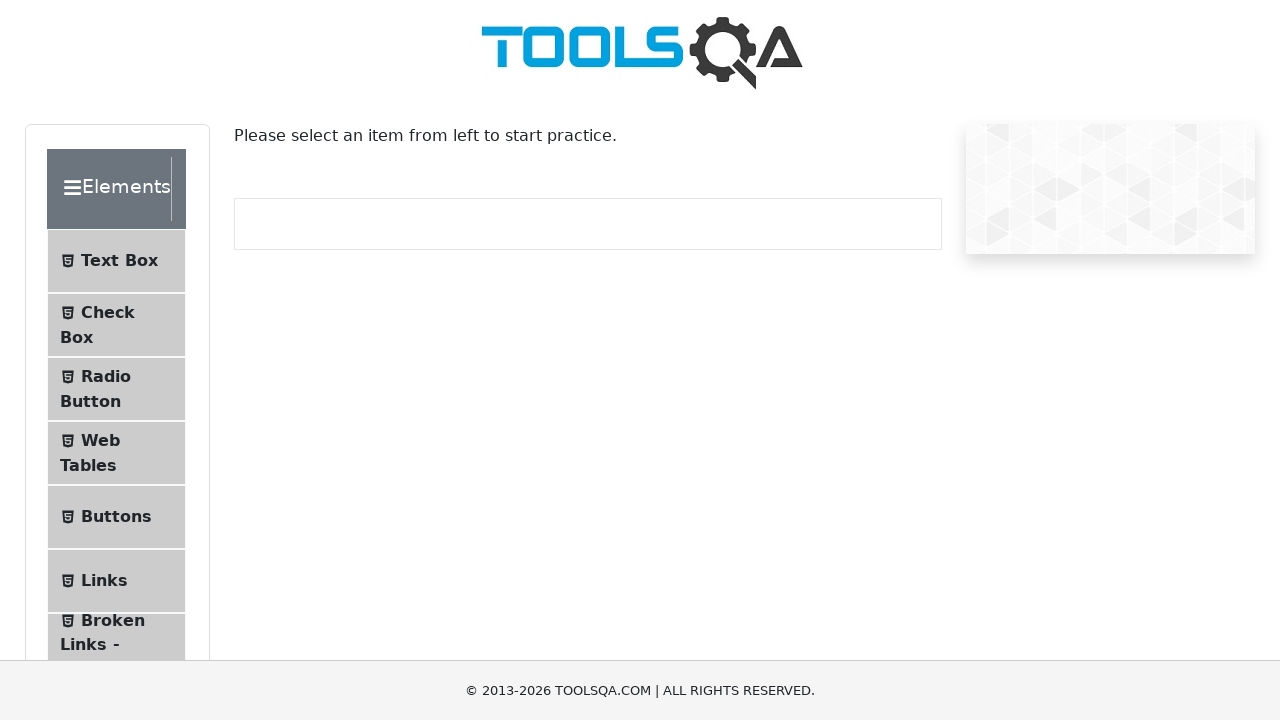

Scrolled page down by 200 pixels to view elements
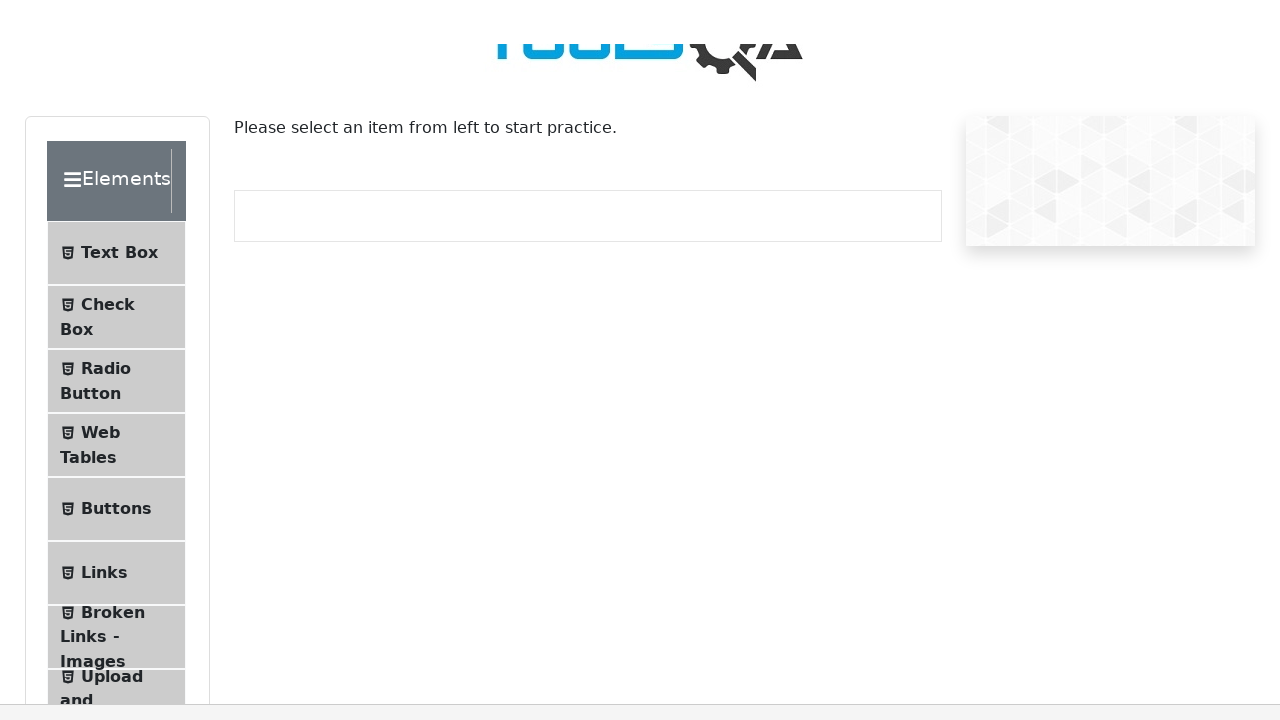

Clicked on Radio Button menu item in accordion at (116, 189) on xpath=//div[@class='accordion']/div[1]/div/ul/li[3]
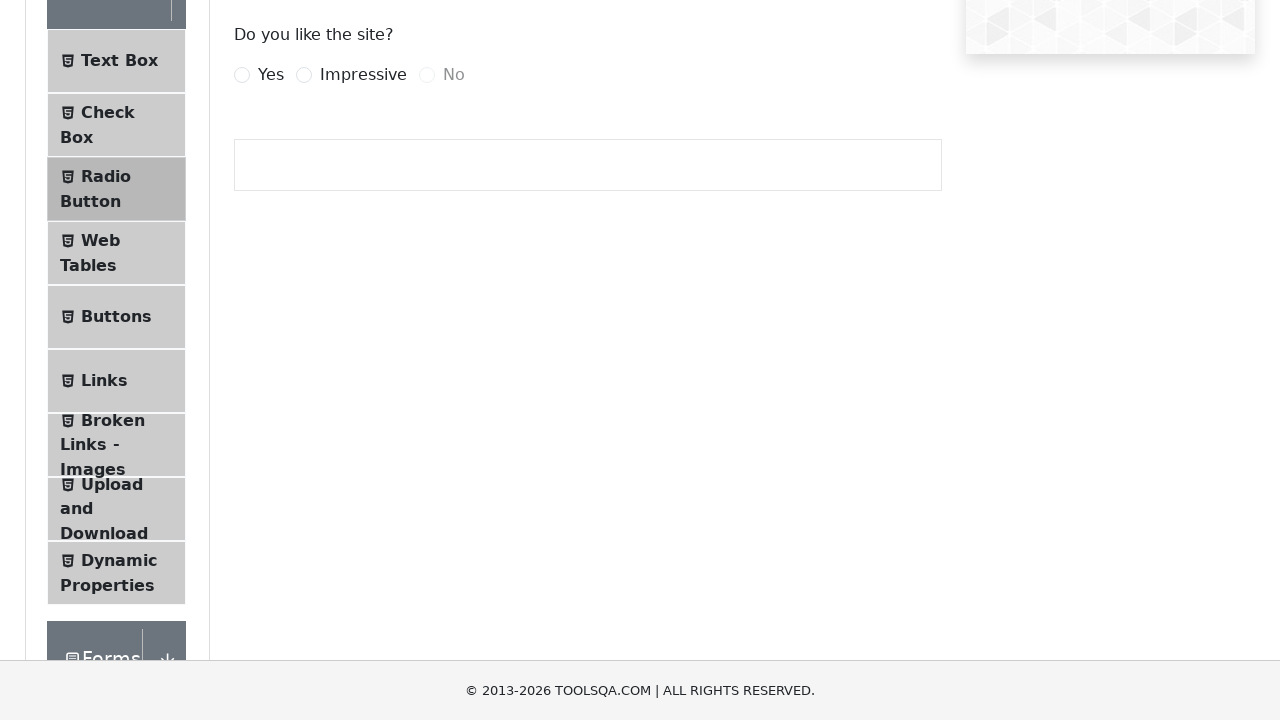

Double-clicked on Impressive radio button option at (304, 75) on #impressiveRadio
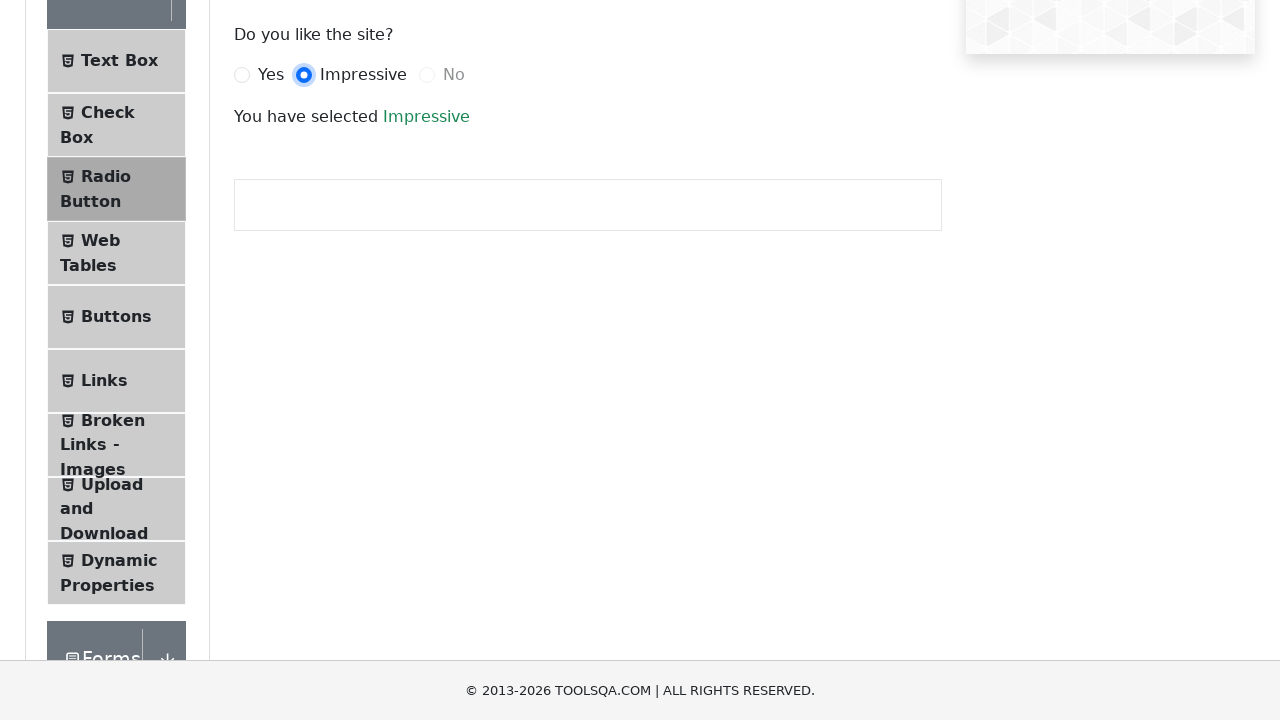

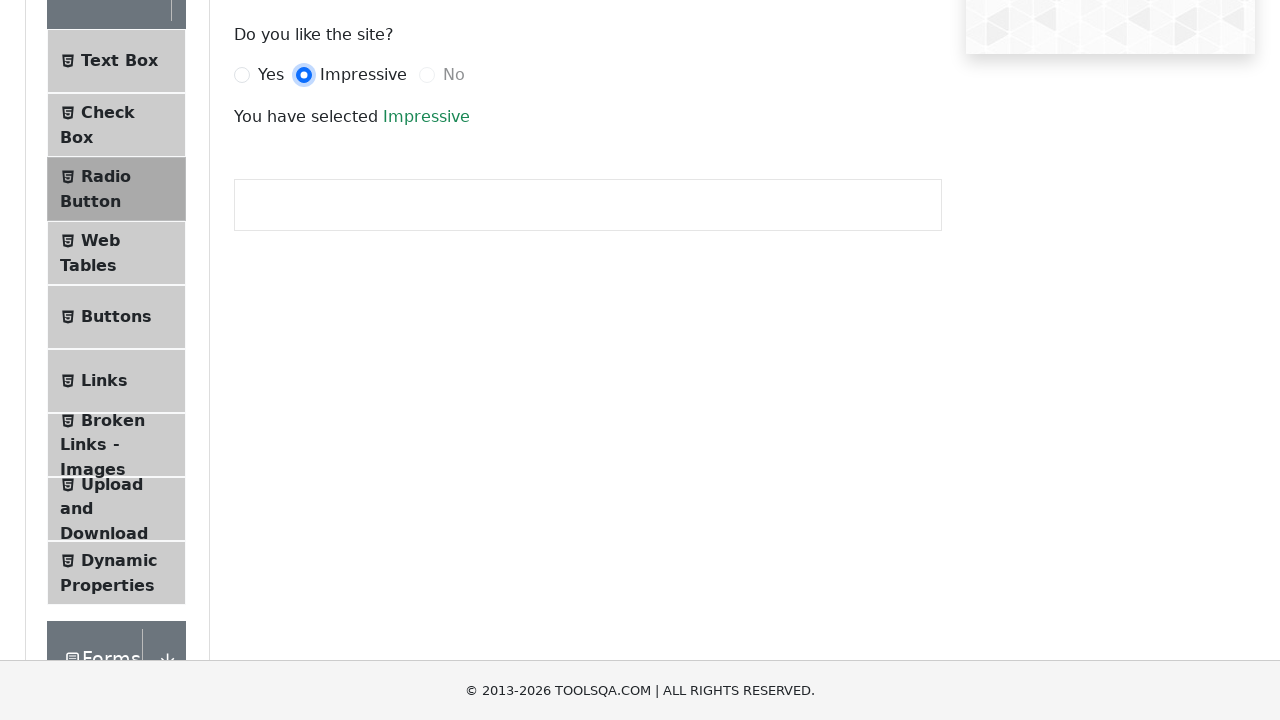